Tests that clicking the Due column header sorts the table values in ascending order by verifying each value is less than or equal to the next value

Starting URL: http://the-internet.herokuapp.com/tables

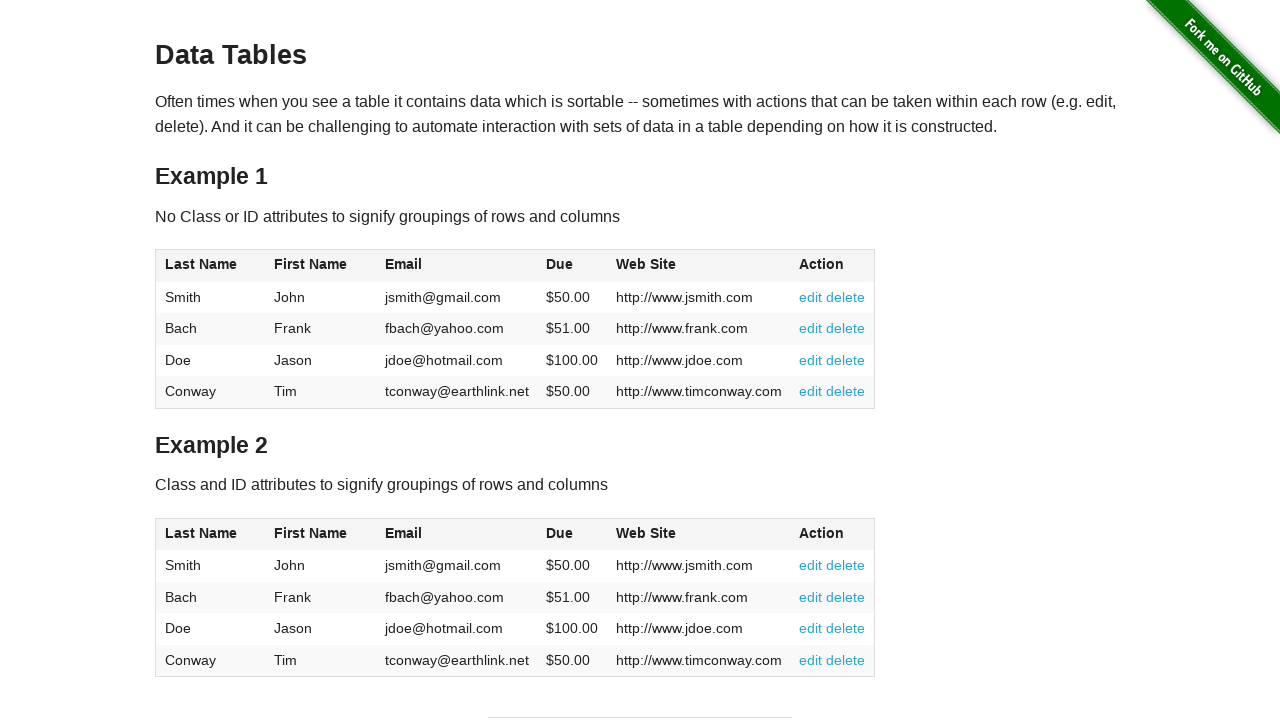

Clicked Due column header to sort in ascending order at (572, 266) on #table1 thead tr th:nth-of-type(4)
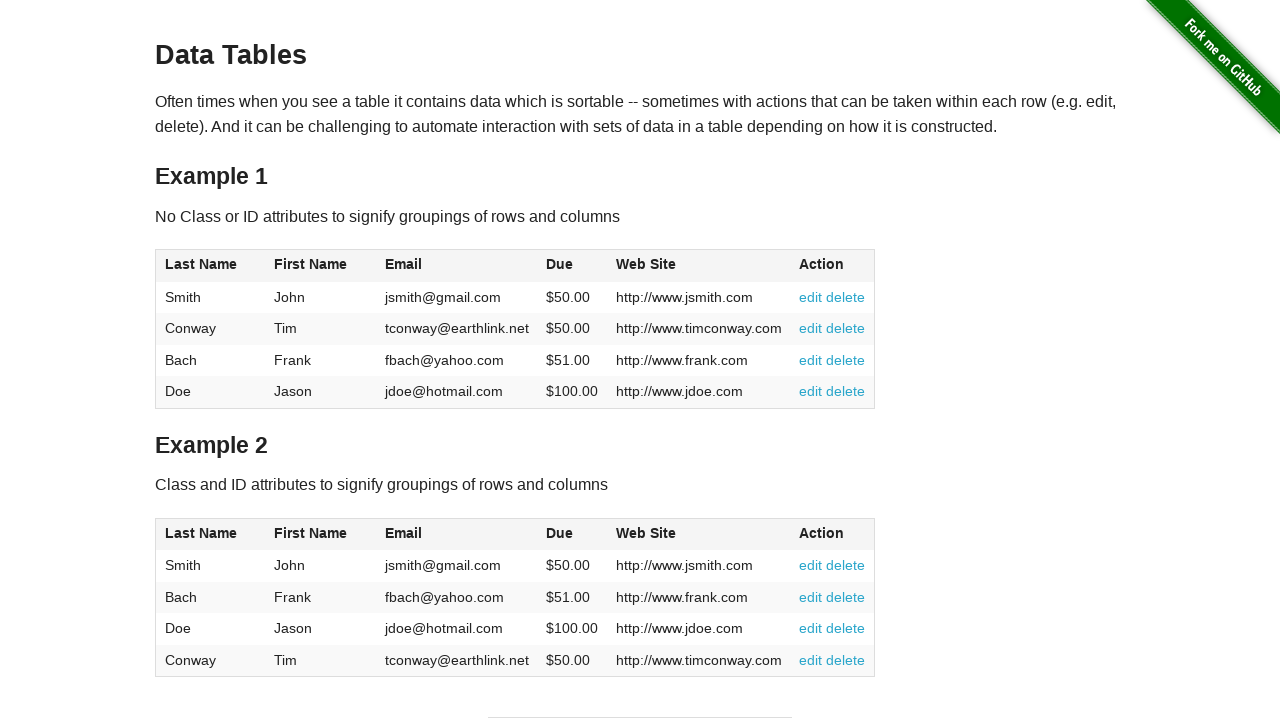

Table sorted by Due column, tbody cells loaded
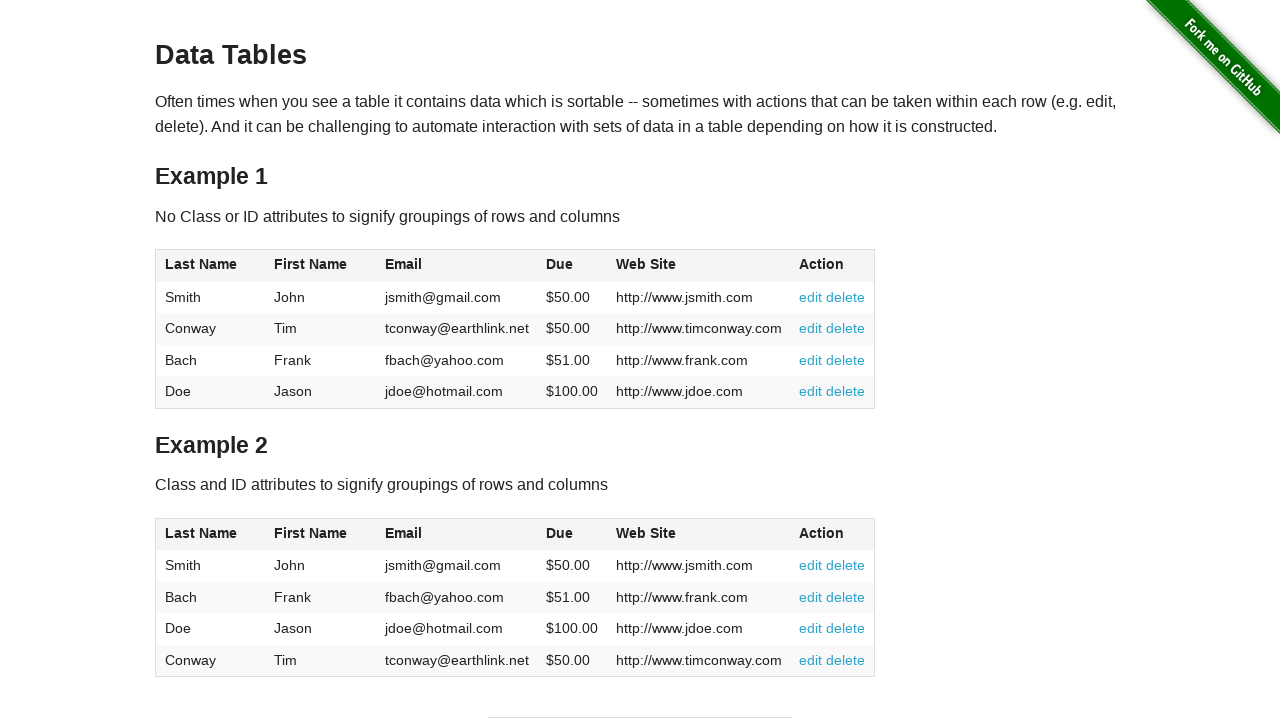

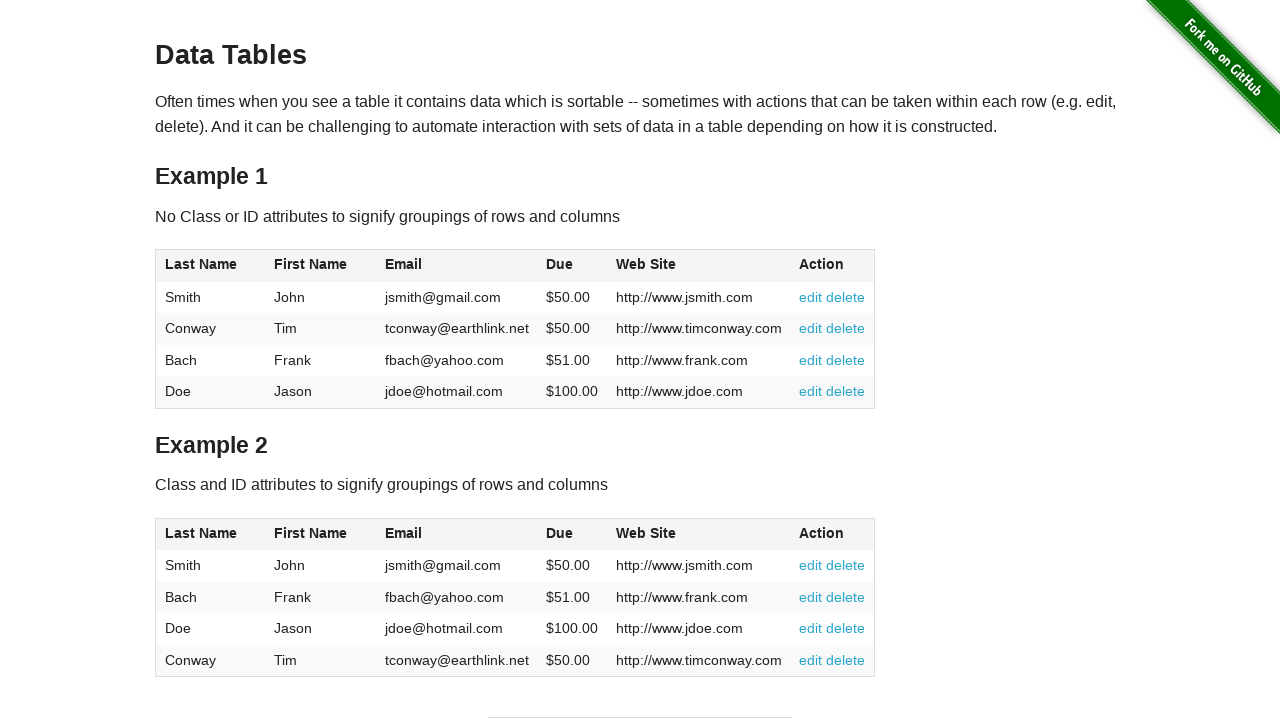